Tests a Selenium practice form by filling in personal information (name, gender, experience, date), selecting profession, tools, continent, and commands from dropdowns, then submitting the form.

Starting URL: https://www.techlistic.com/p/selenium-practice-form.html

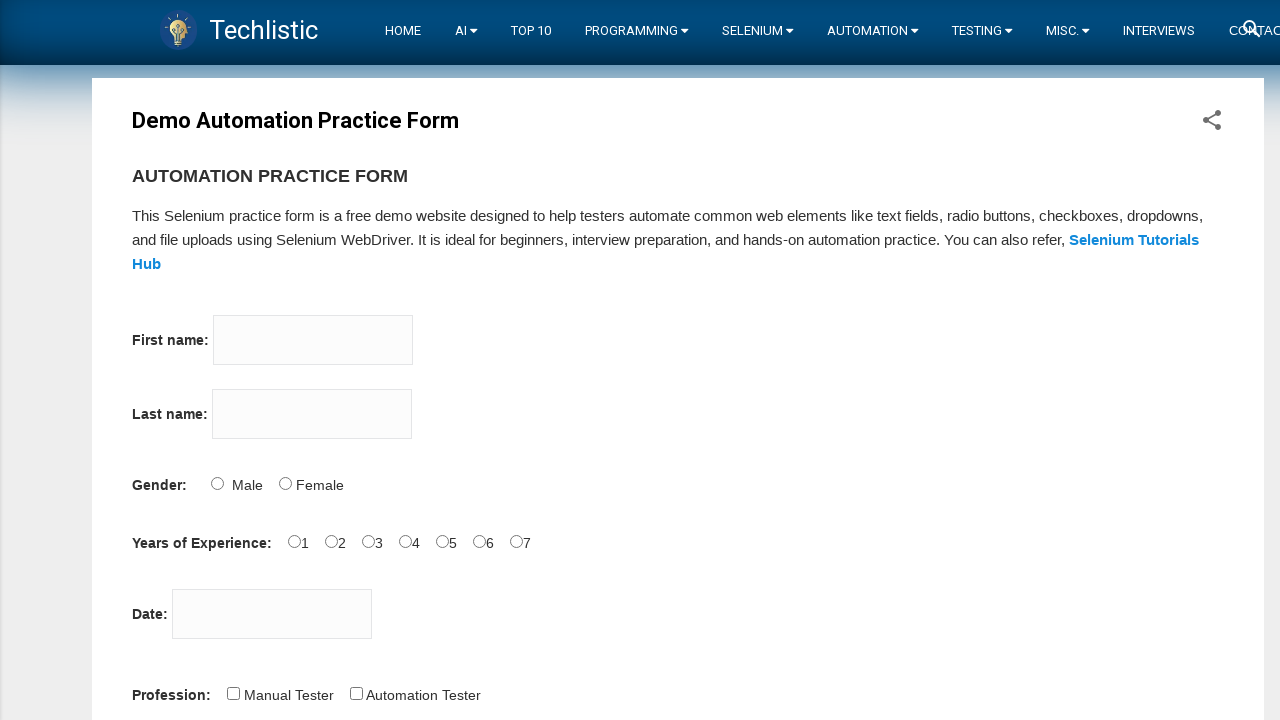

Filled first name field with 'Adem Yusuf' on input[name='firstname']
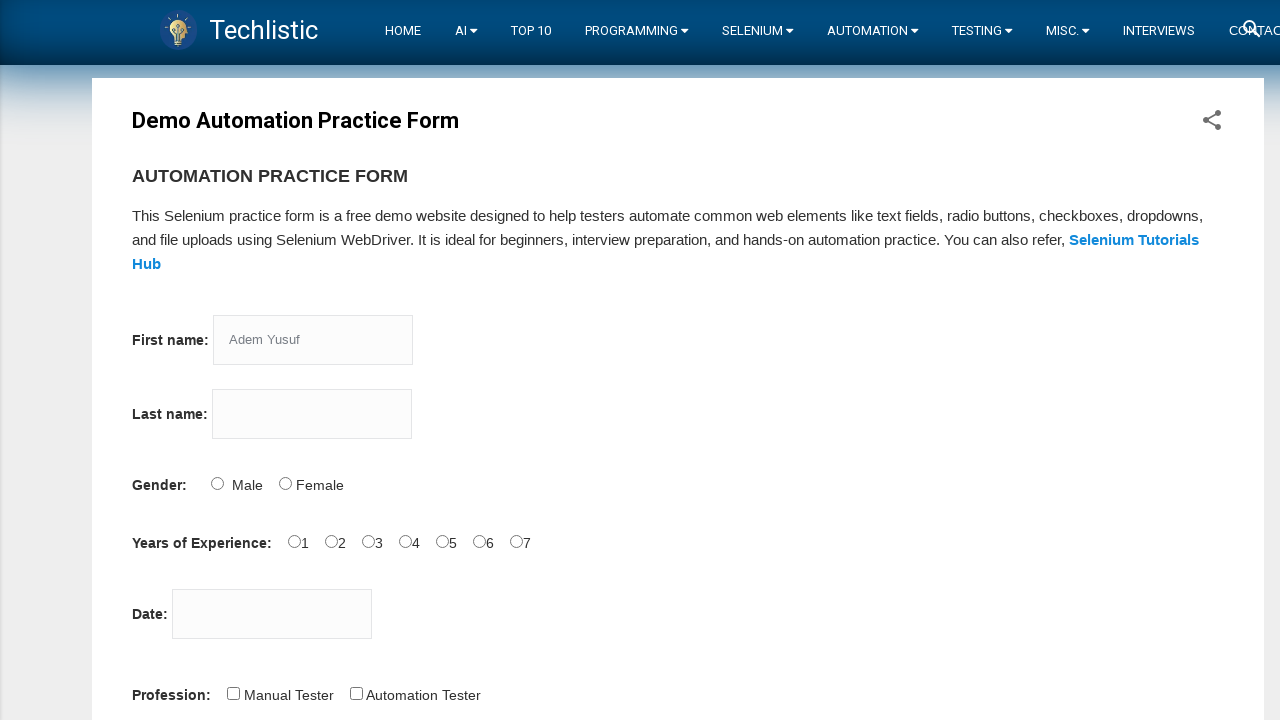

Filled last name field with 'Adiguzel' on input[name='lastname']
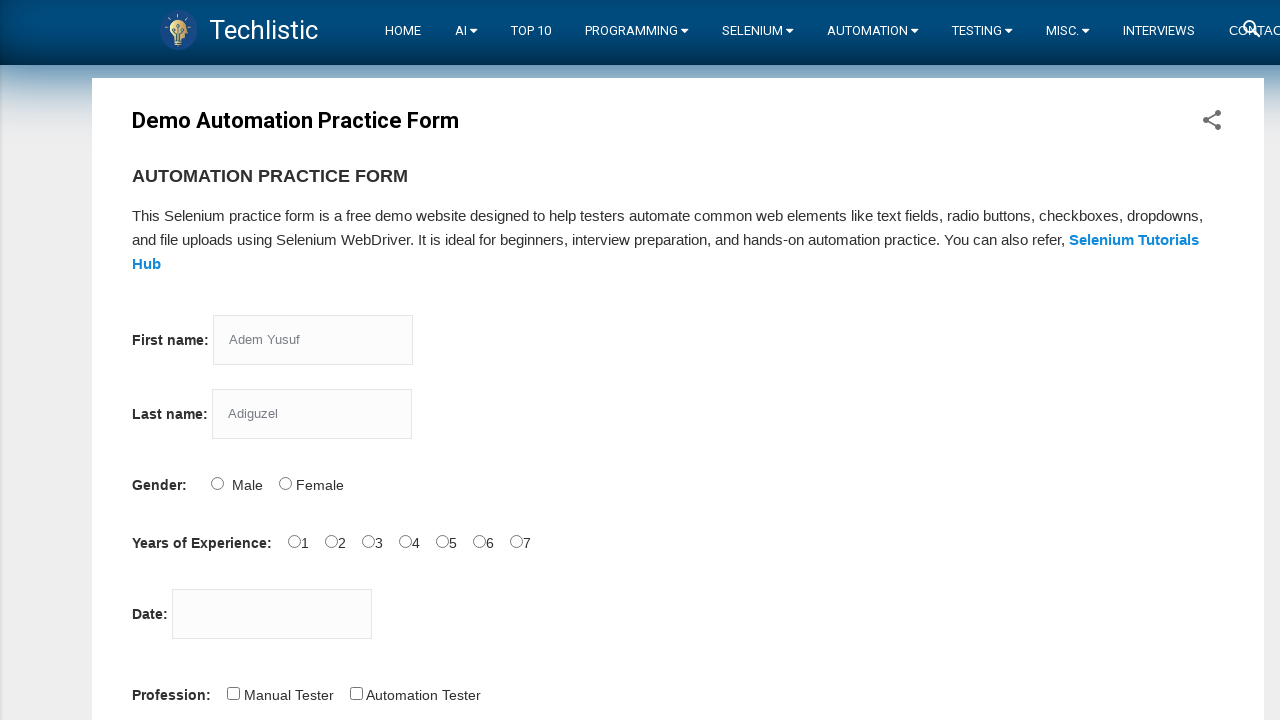

Selected Male gender option at (217, 483) on input#sex-0
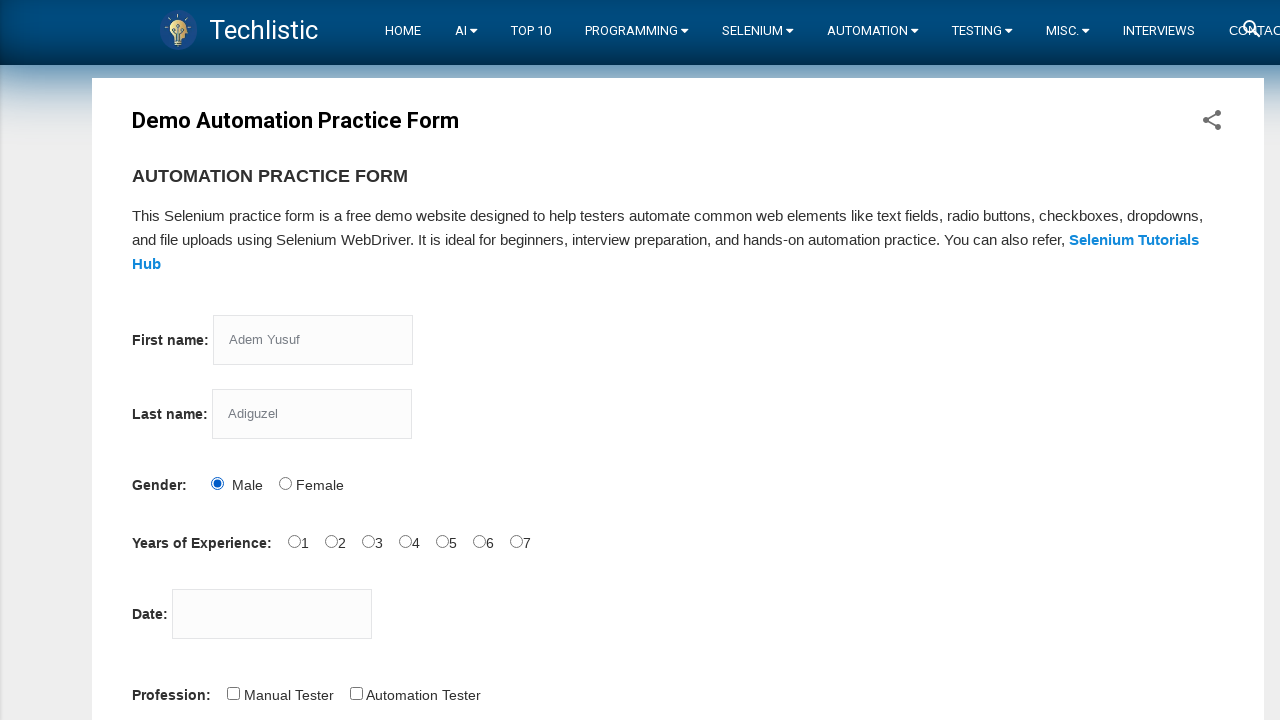

Selected 1 year experience option at (294, 541) on input#exp-0
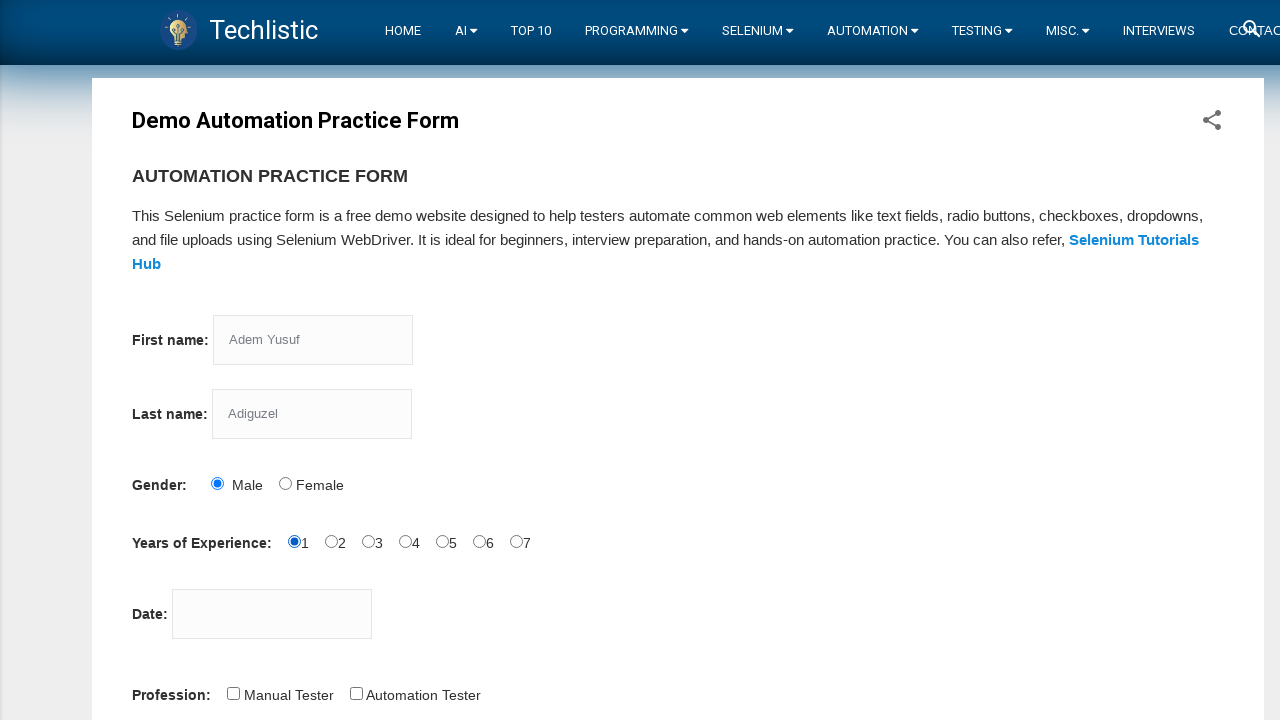

Filled date field with '12/27/2022' on input#datepicker
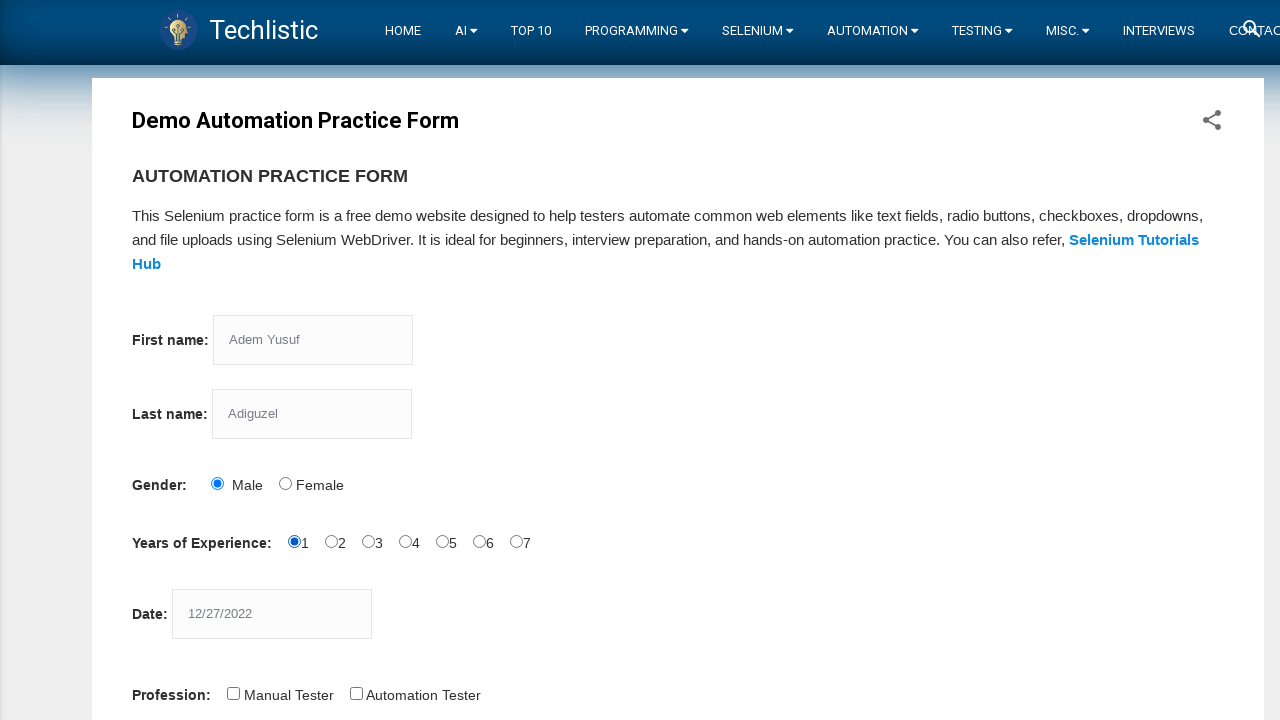

Selected Automation Tester profession at (356, 693) on input#profession-1
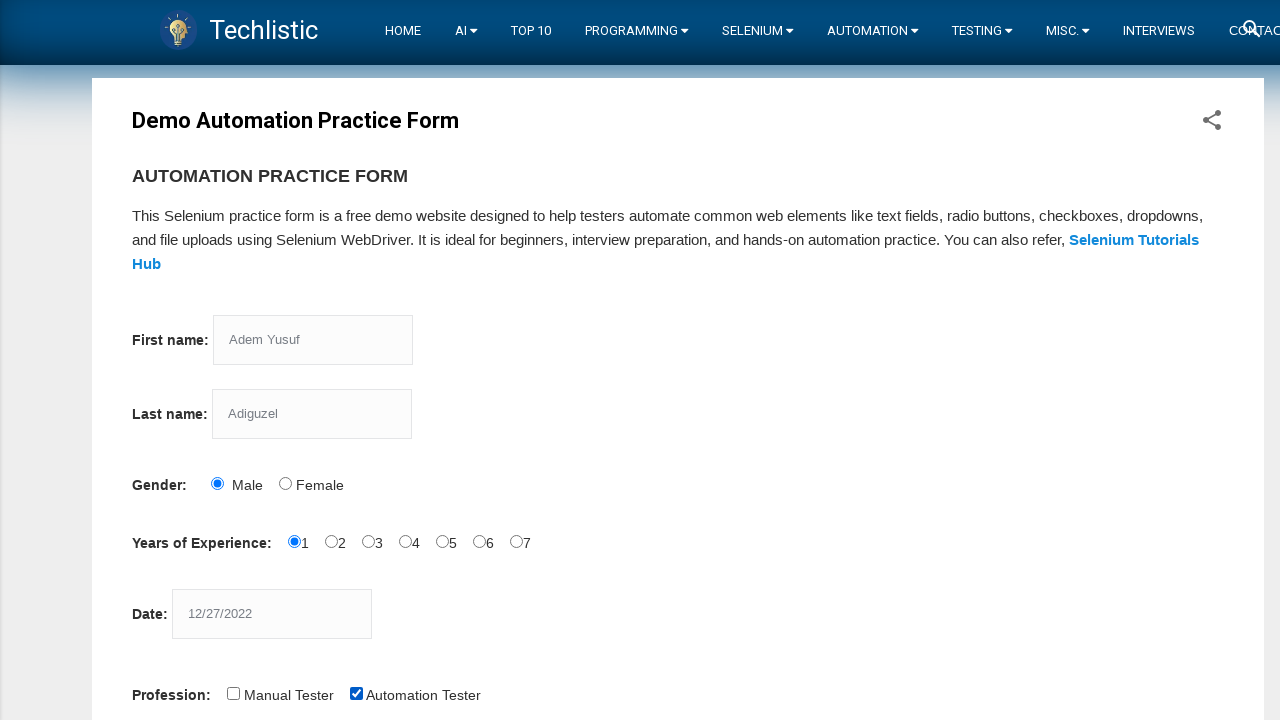

Selected Selenium Webdriver tool at (446, 360) on input#tool-2
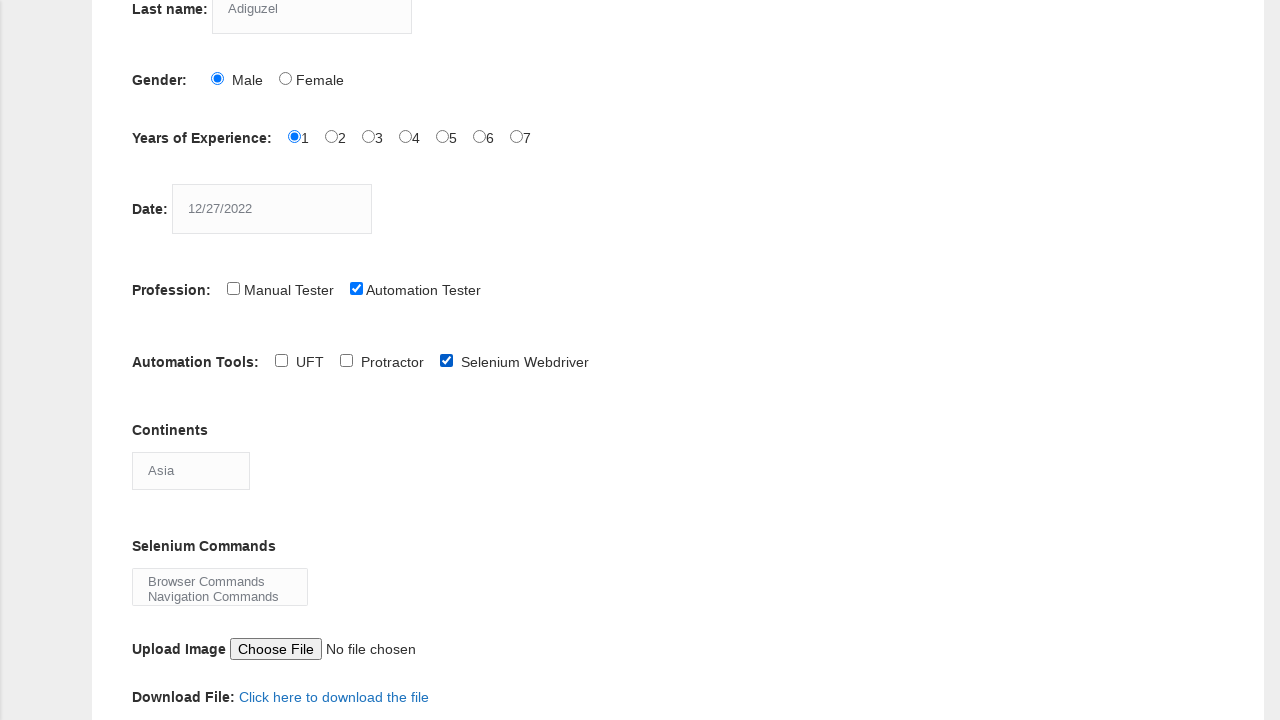

Selected Europe from continent dropdown on select.input-xlarge
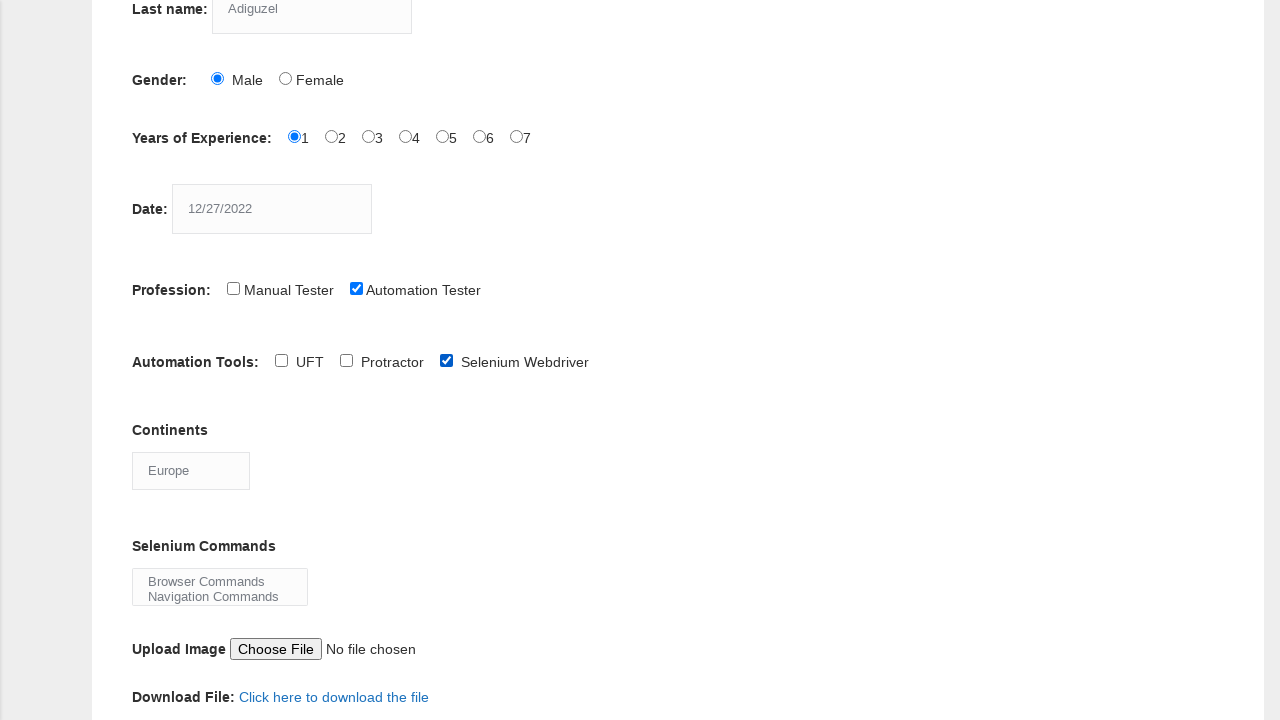

Selected Browser Commands from Selenium commands dropdown on select#selenium_commands
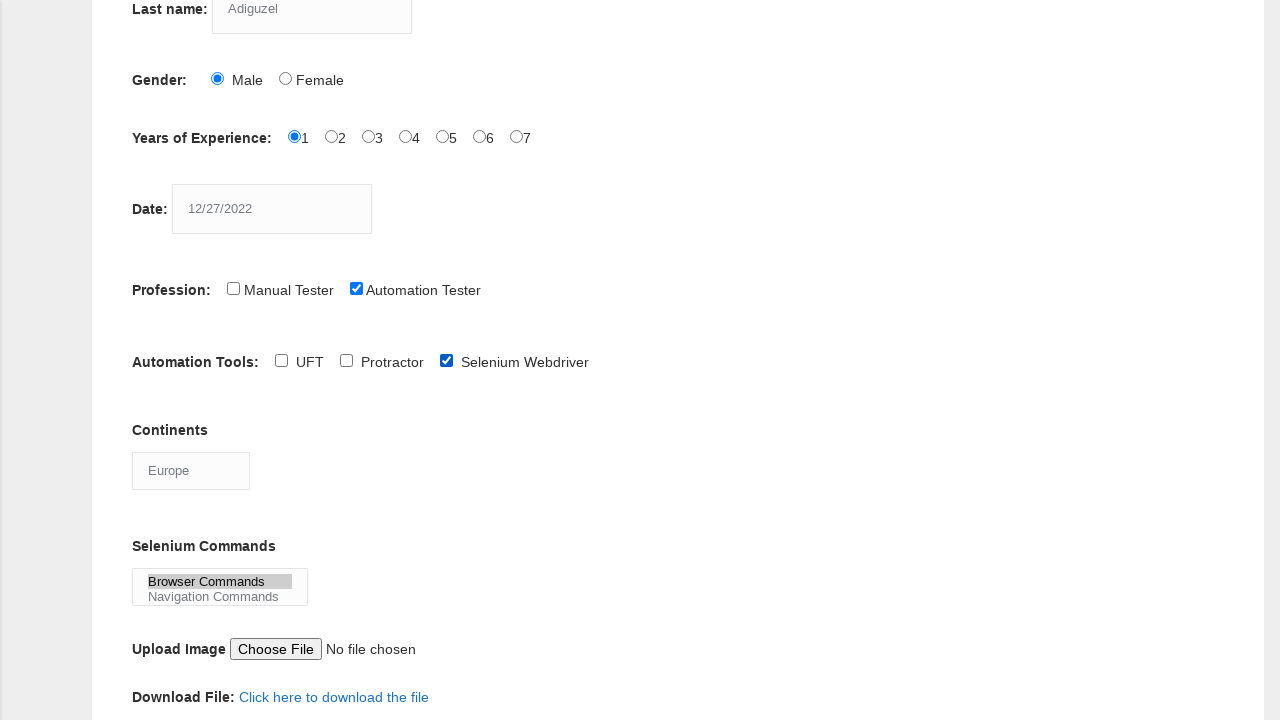

Clicked submit button to submit the form at (157, 360) on button.btn.btn-info
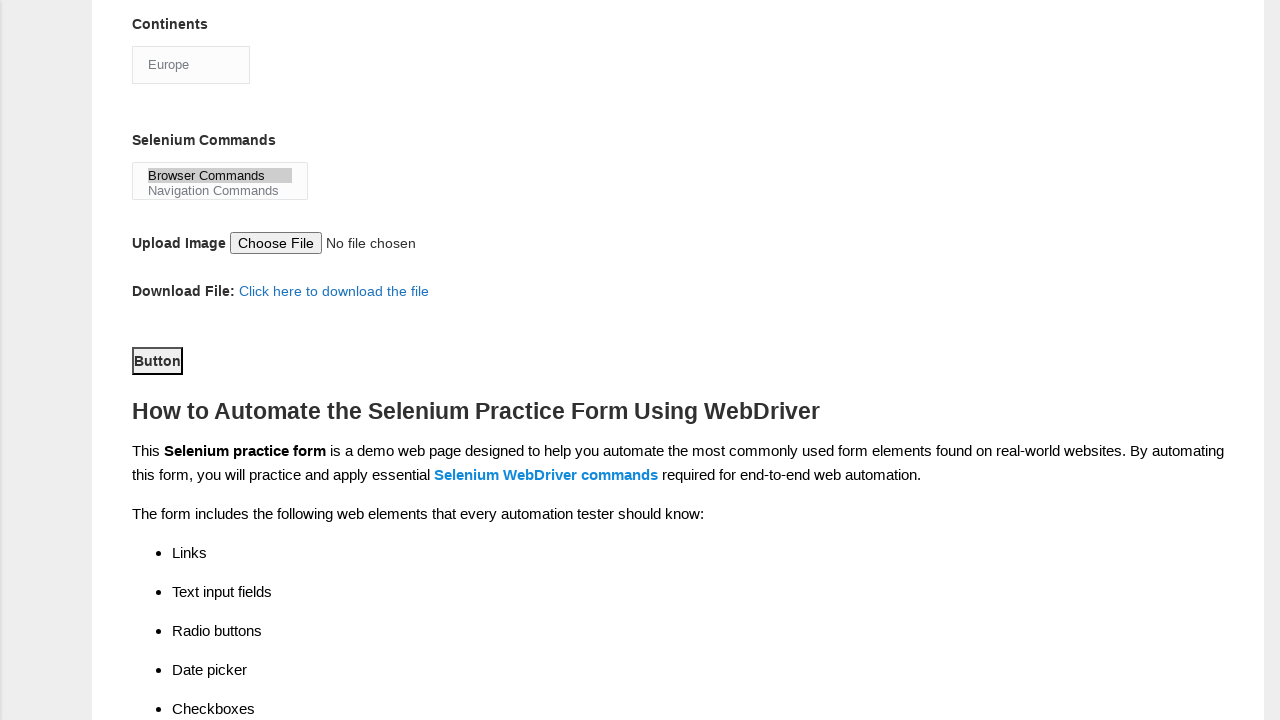

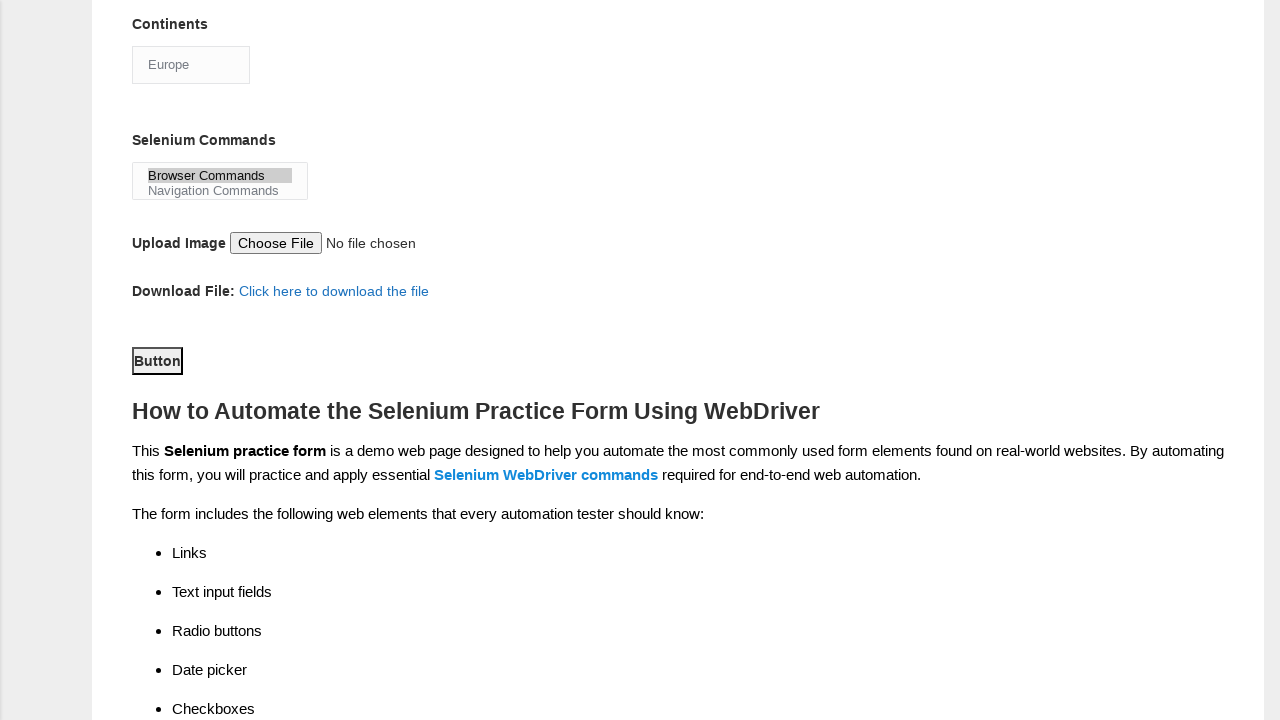